Tests a simple form by filling in first name and last name fields, then clicking the submit button.

Starting URL: http://suninjuly.github.io/simple_form_find_task.html

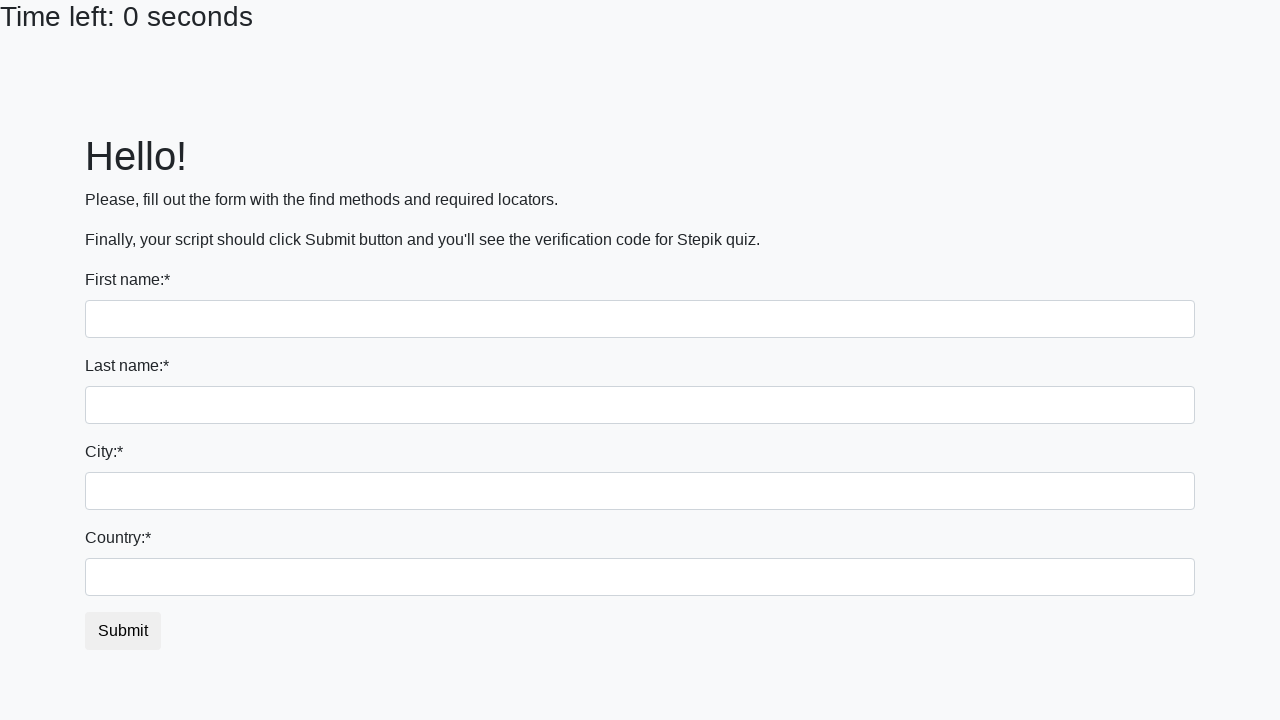

Filled first name field with 'Vlad' on [name='first_name']
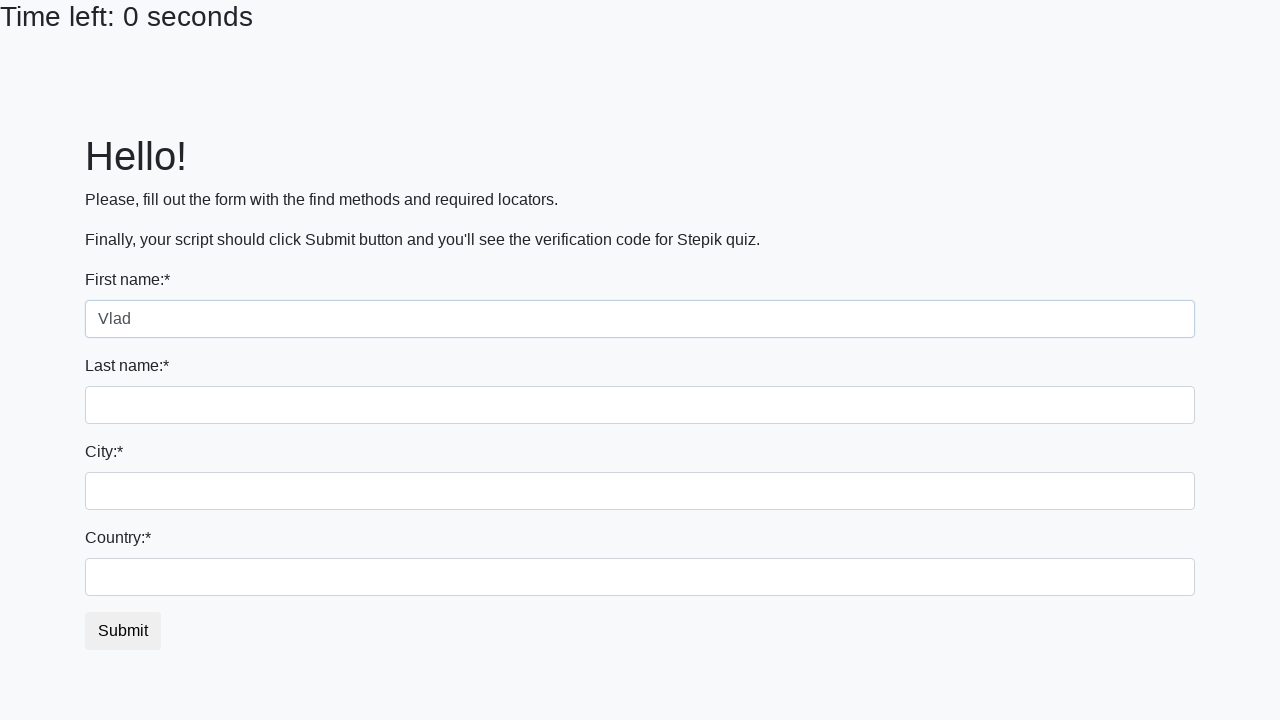

Filled last name field with 'Naumov' on [name='last_name']
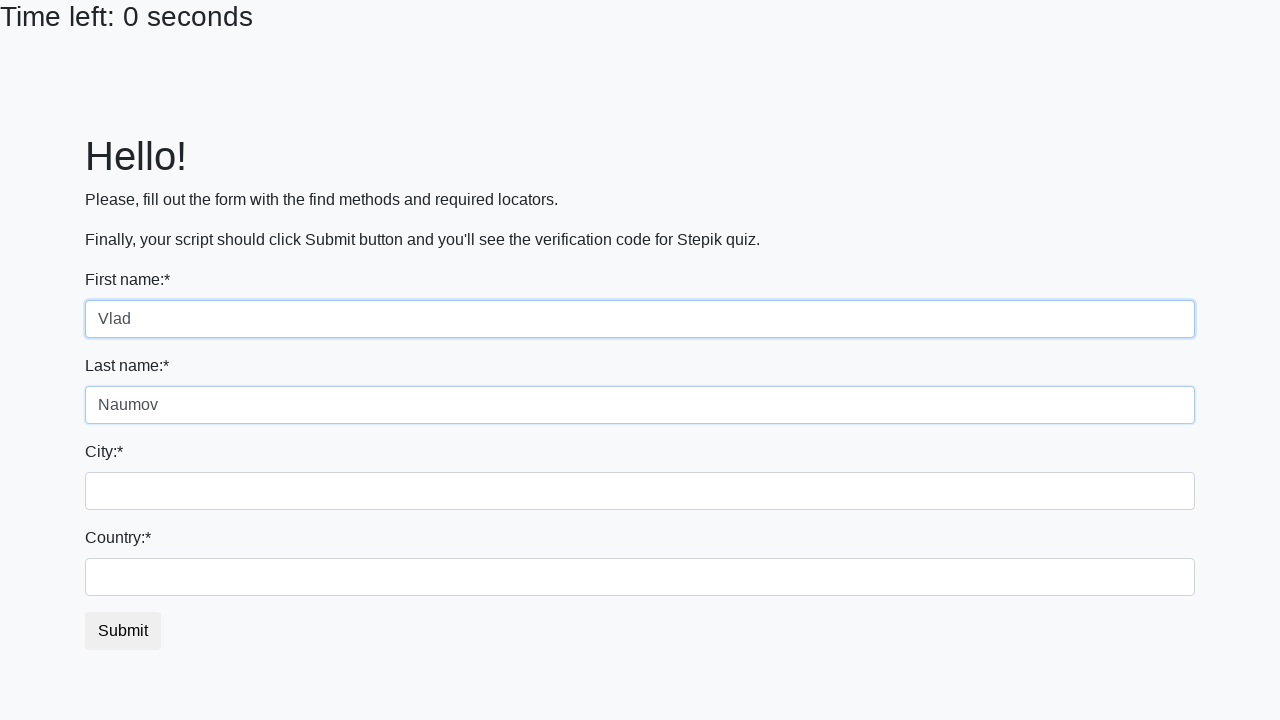

Clicked submit button to submit form at (123, 631) on button.btn
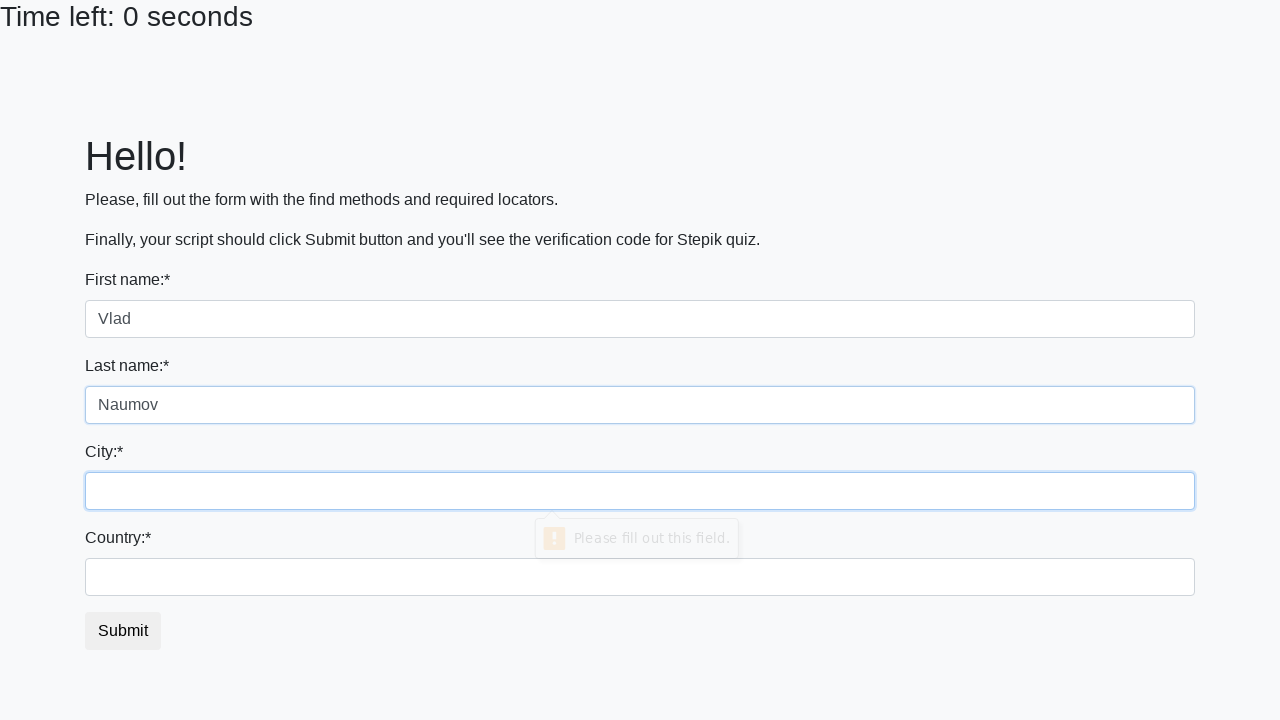

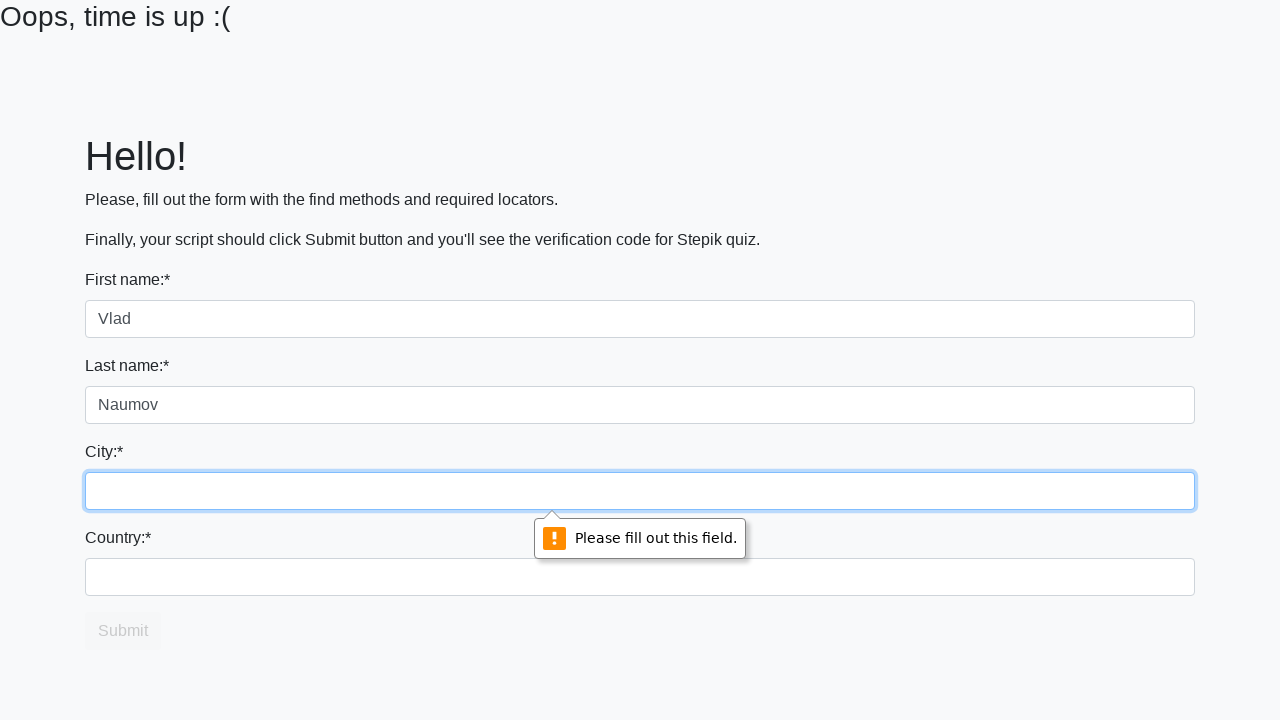